Navigates to VCTC Pune website and scrolls down the page by 800 pixels vertically

Starting URL: https://vctcpune.com/

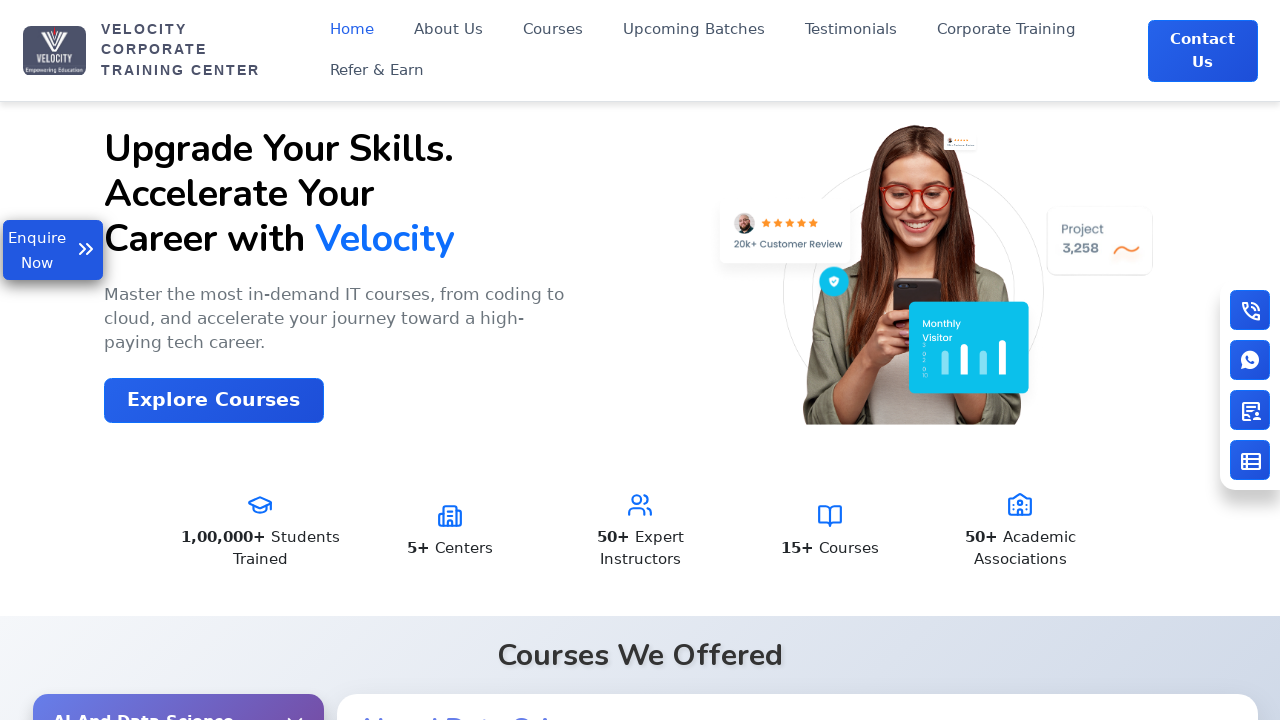

Navigated to VCTC Pune website
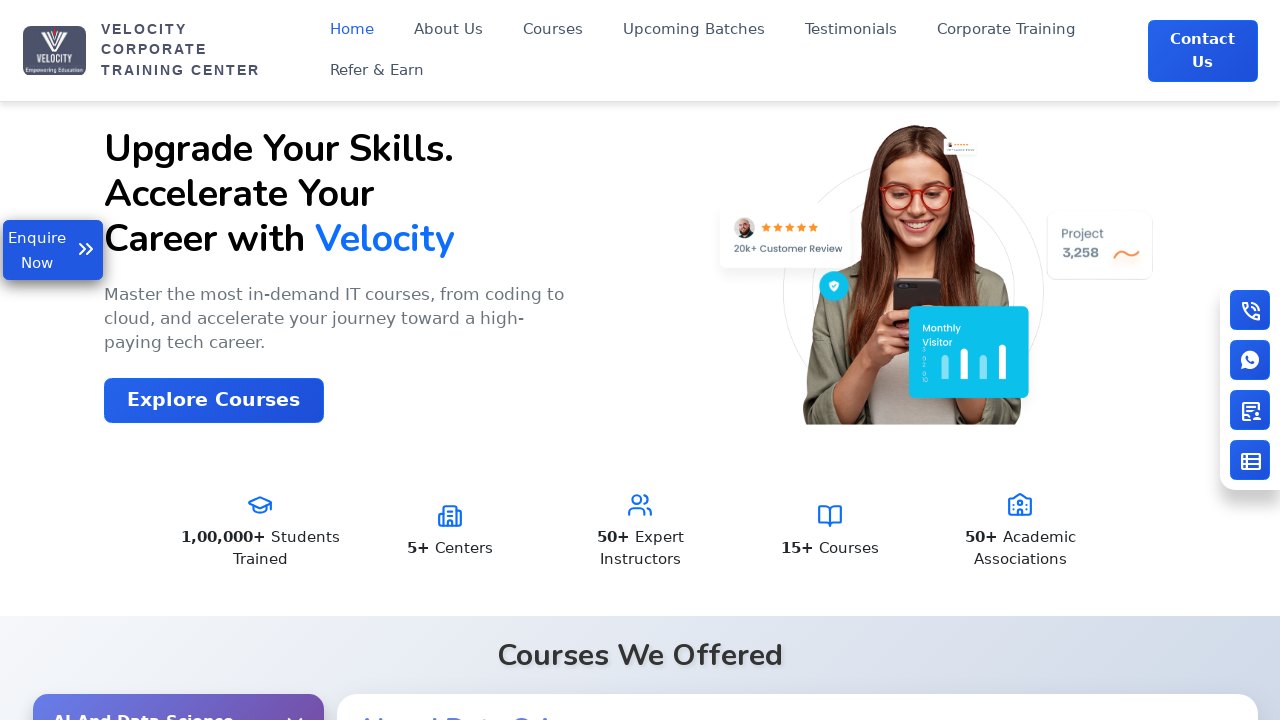

Scrolled down the page by 800 pixels vertically
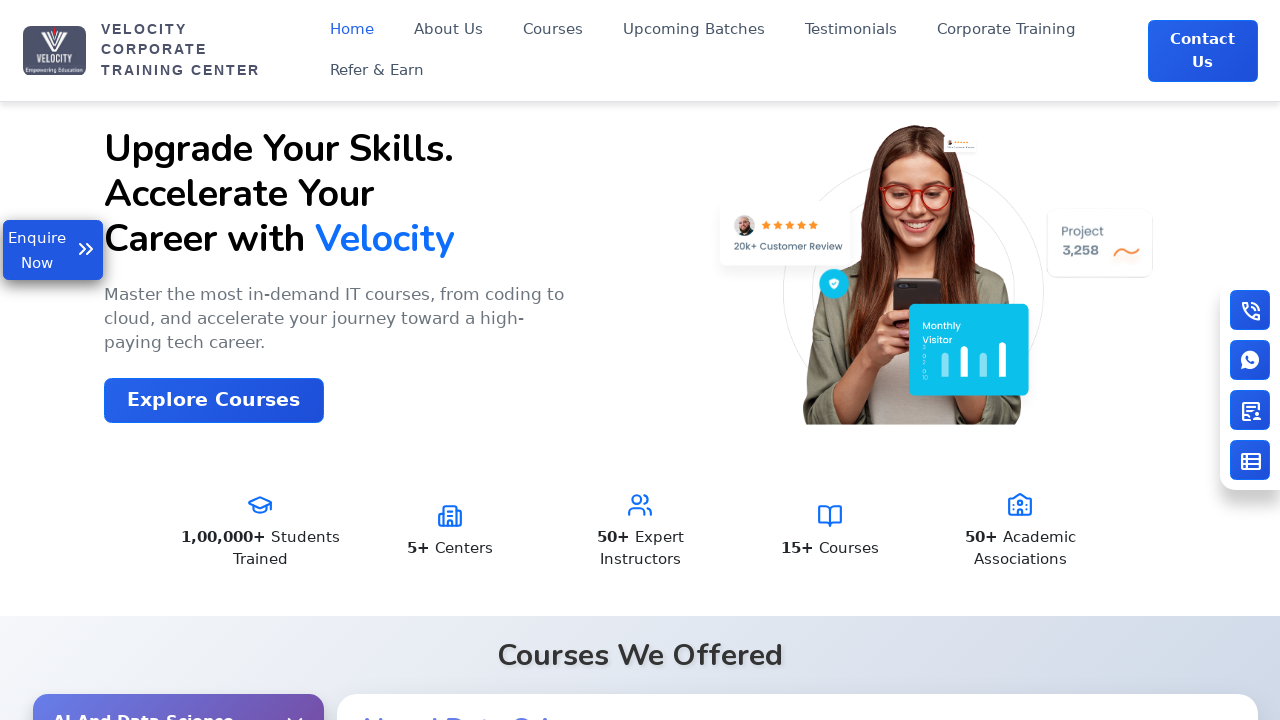

Waited 1 second for scroll to complete
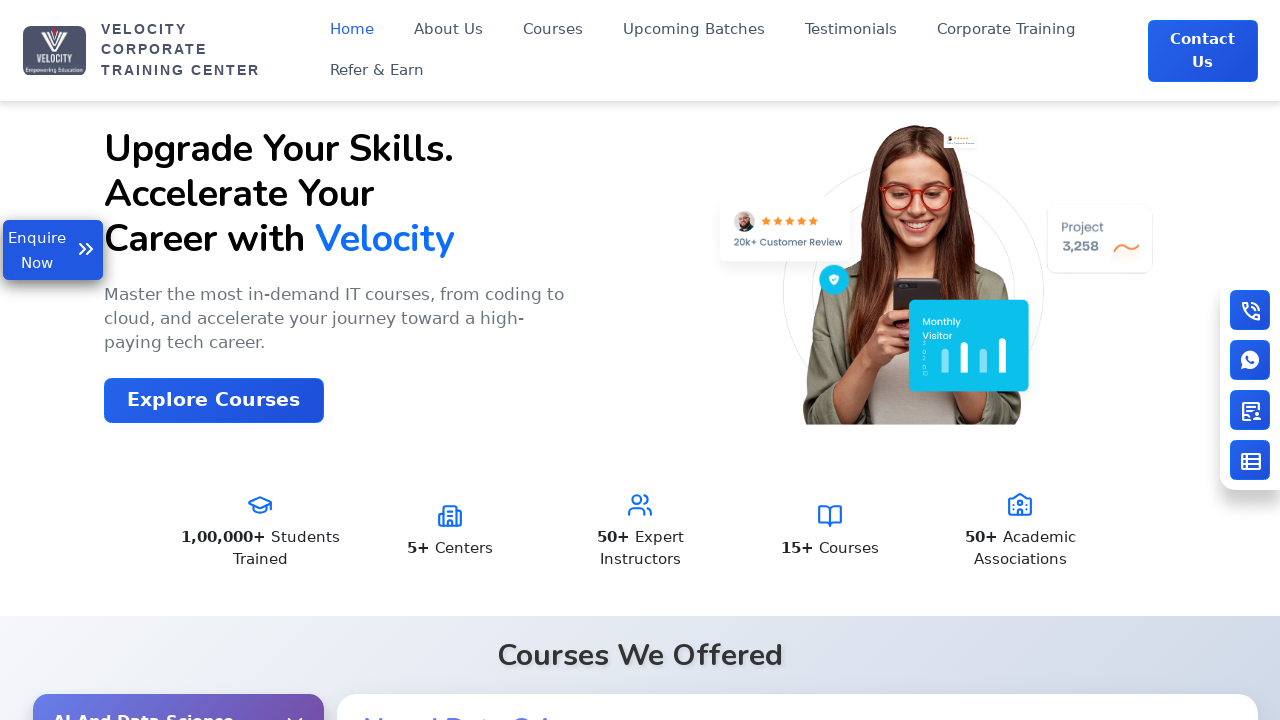

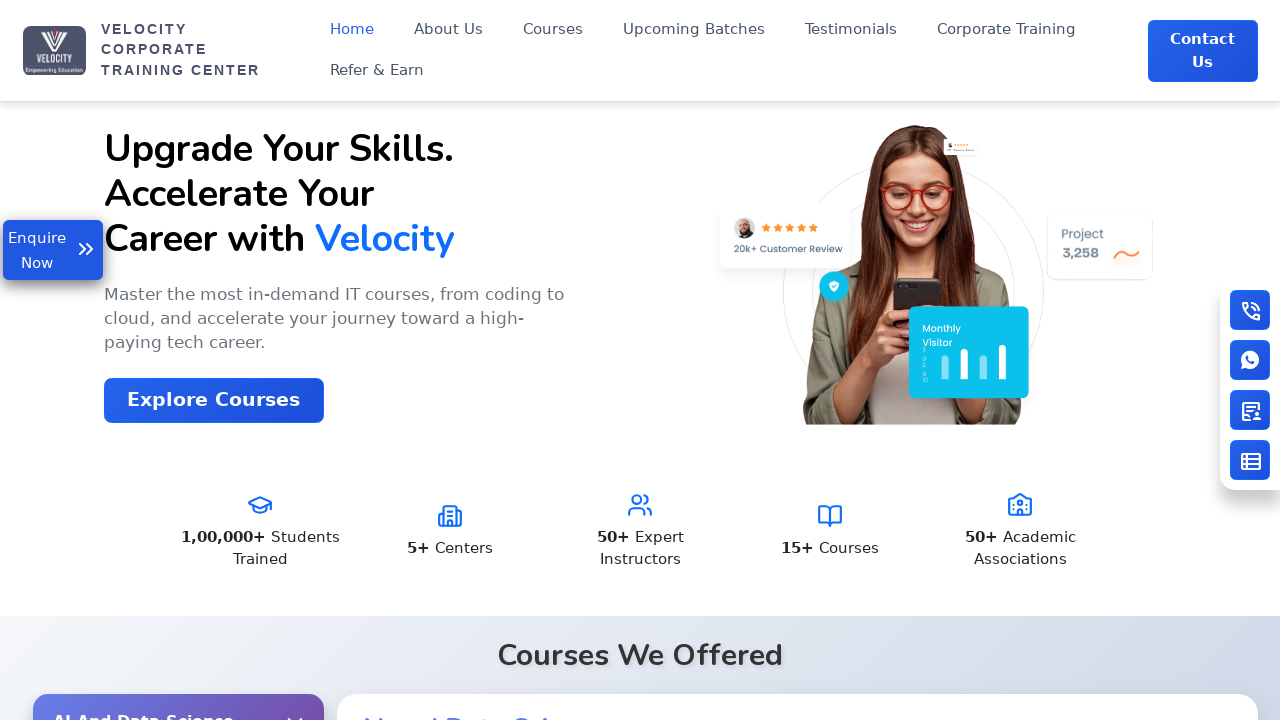